Navigates through multiple pages of quotes by clicking the "Next" button, testing pagination functionality across 5 pages.

Starting URL: http://quotes.toscrape.com/

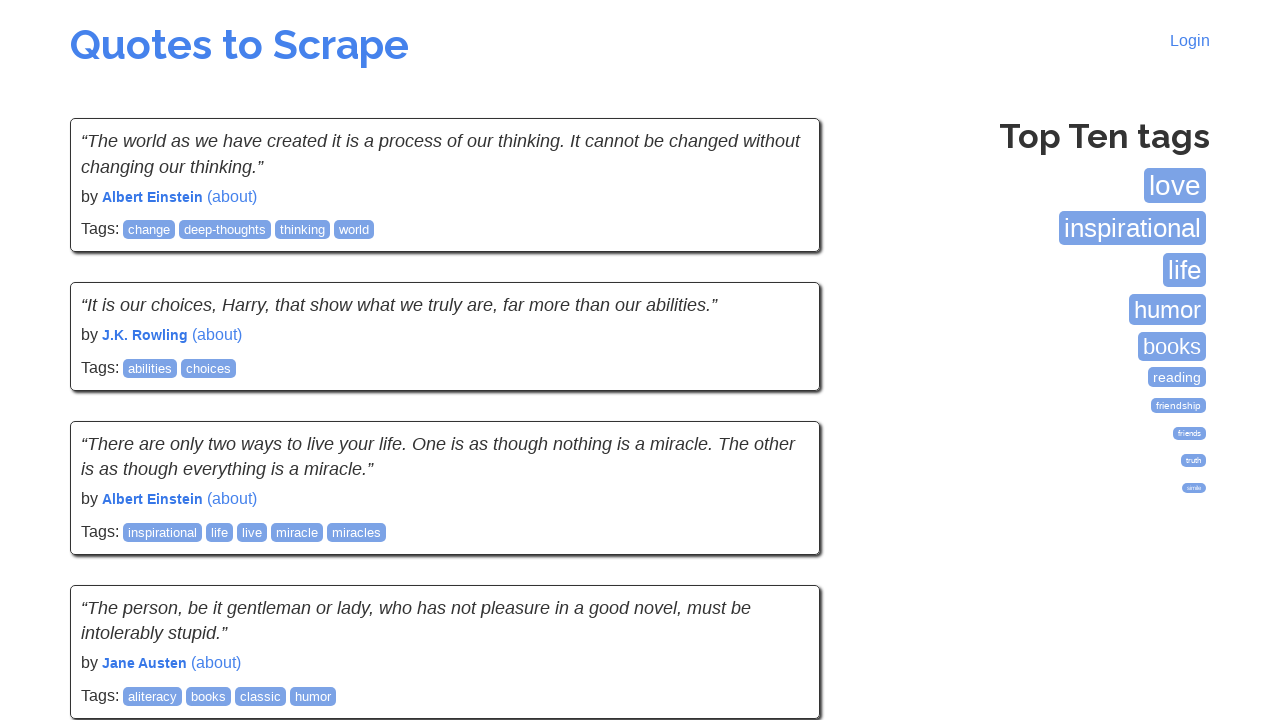

Waited for quotes to load on first page
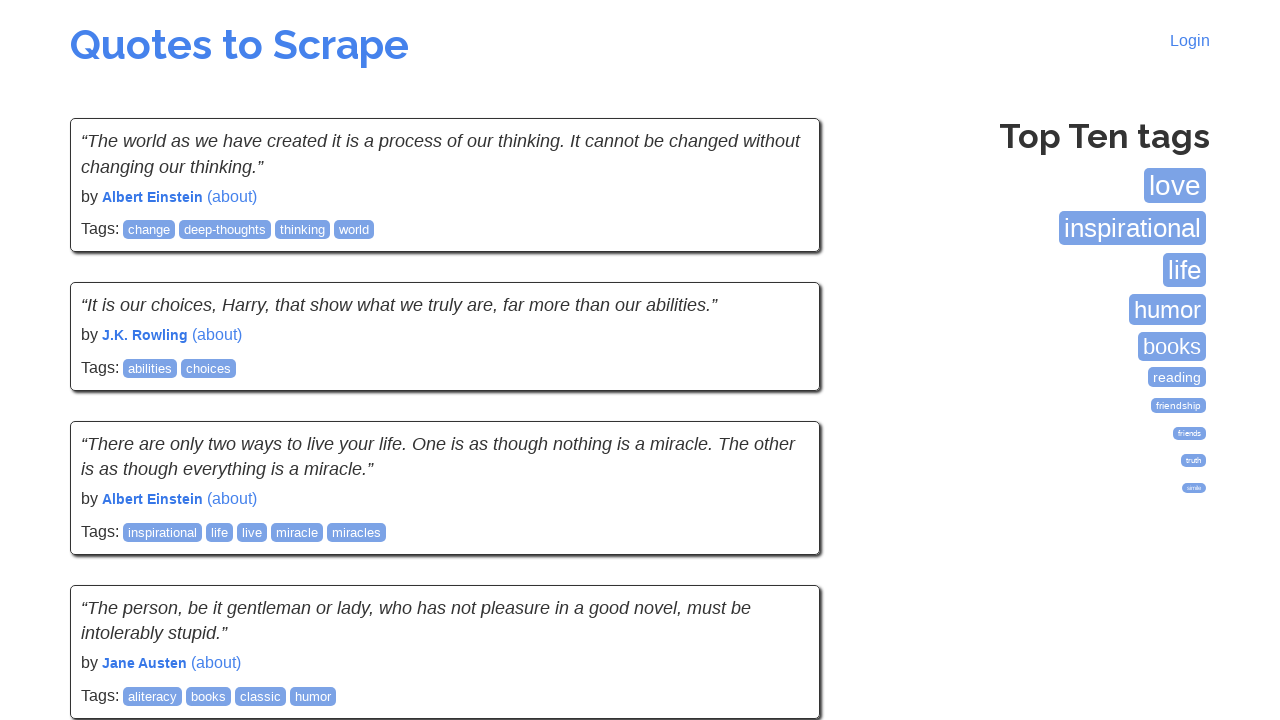

Clicked Next button to navigate to page 2 at (778, 542) on a:has-text('Next')
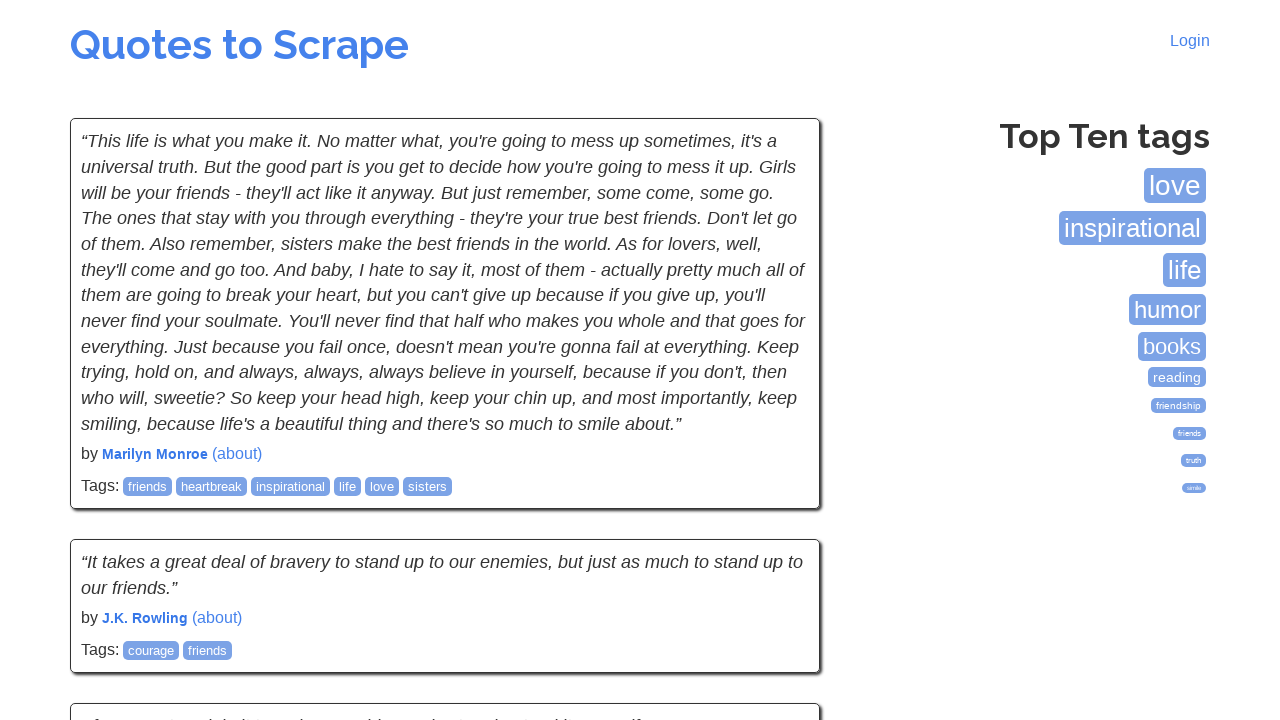

Waited for quotes to load on page 2
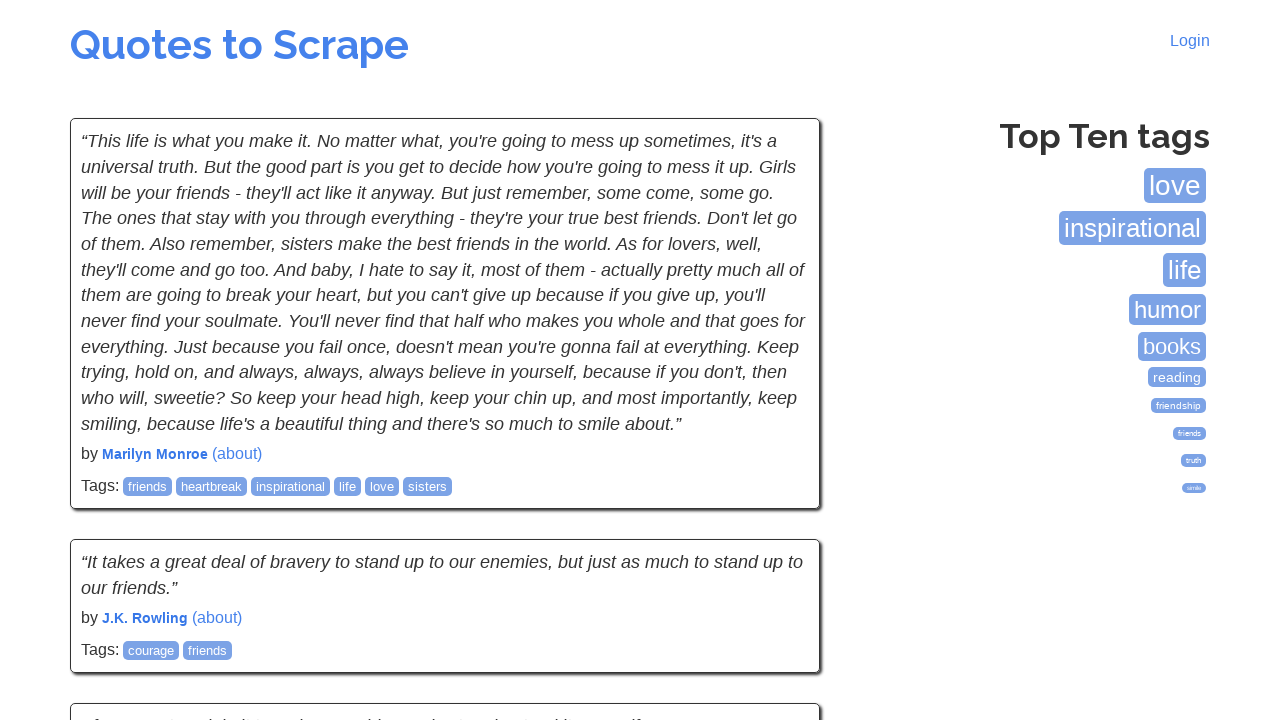

Clicked Next button to navigate to page 3 at (778, 542) on a:has-text('Next')
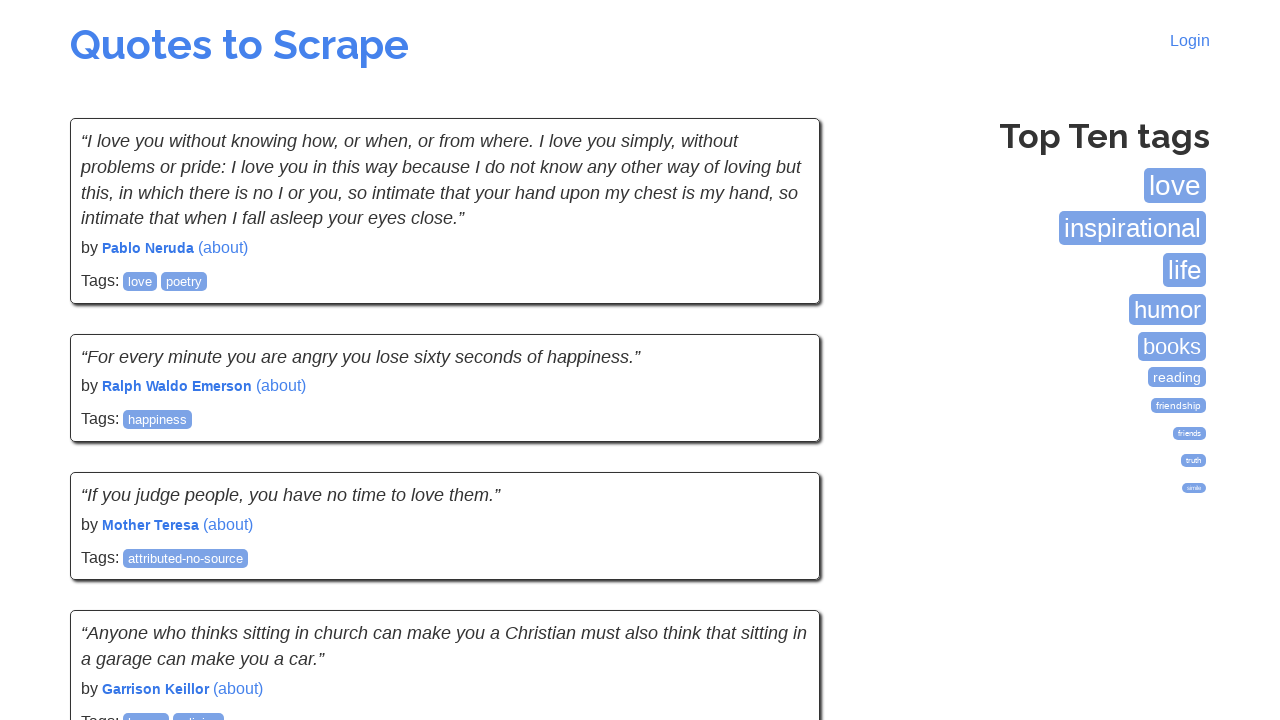

Waited for quotes to load on page 3
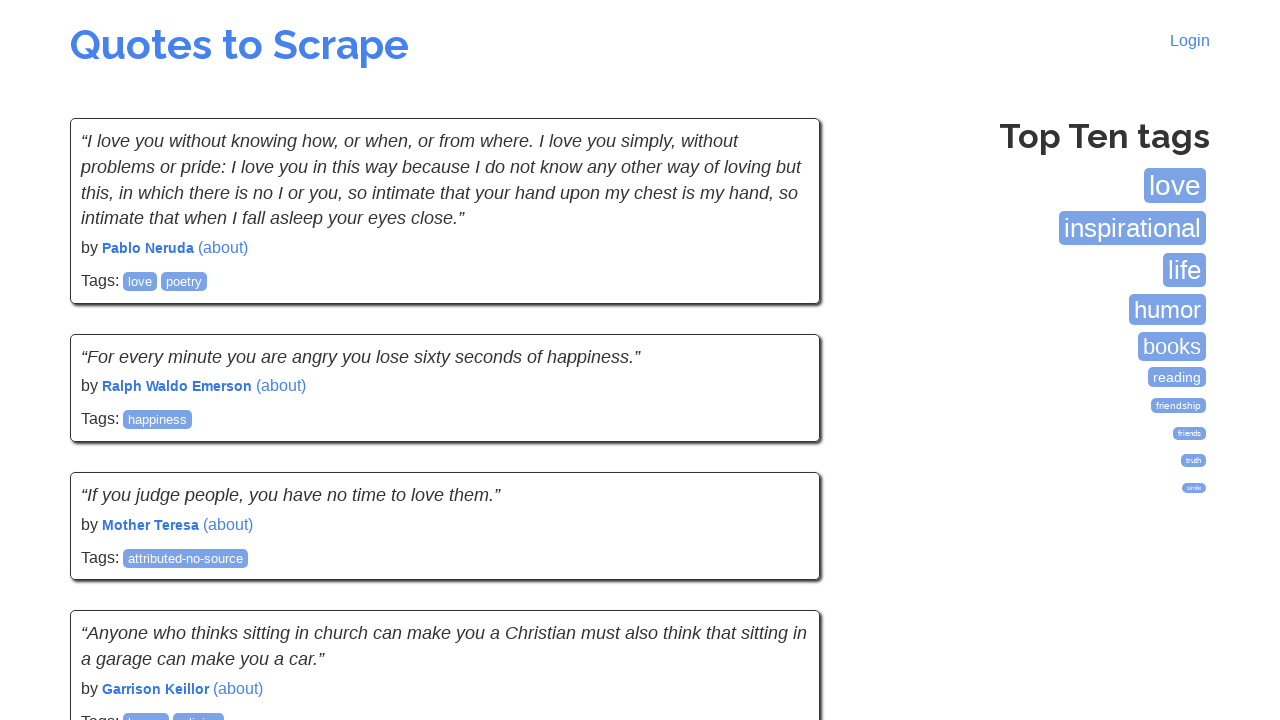

Clicked Next button to navigate to page 4 at (778, 542) on a:has-text('Next')
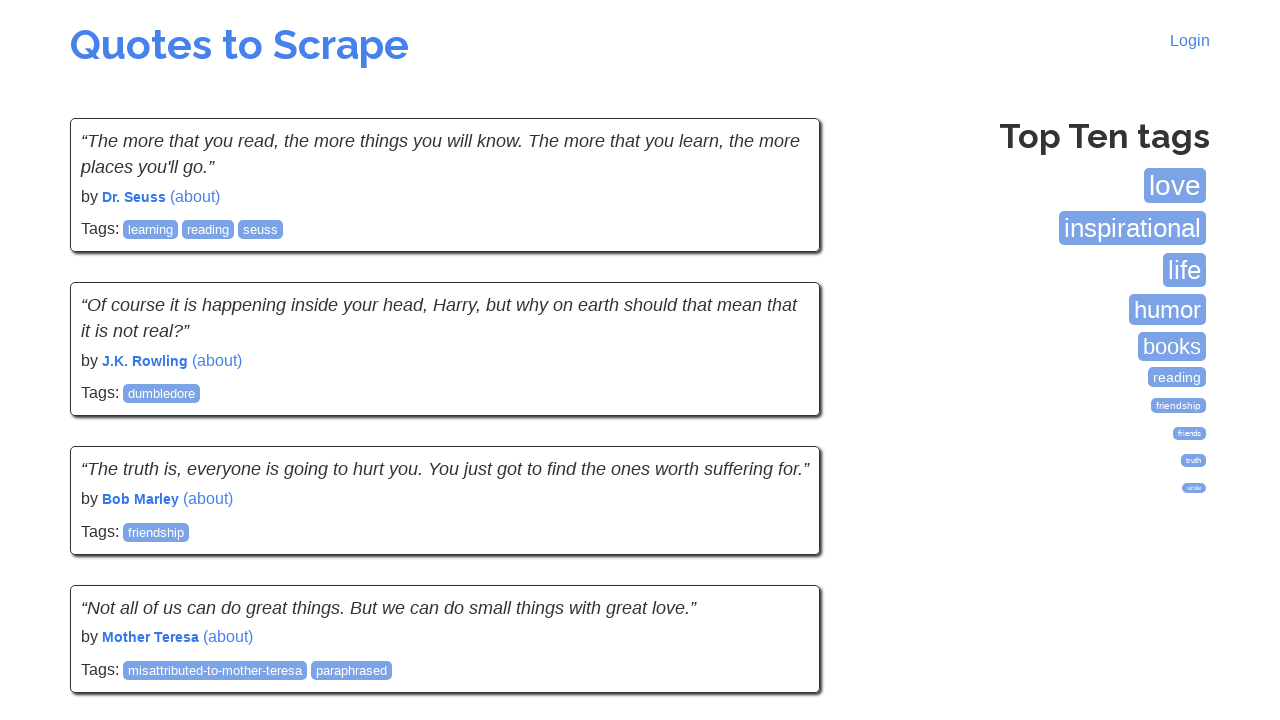

Waited for quotes to load on page 4
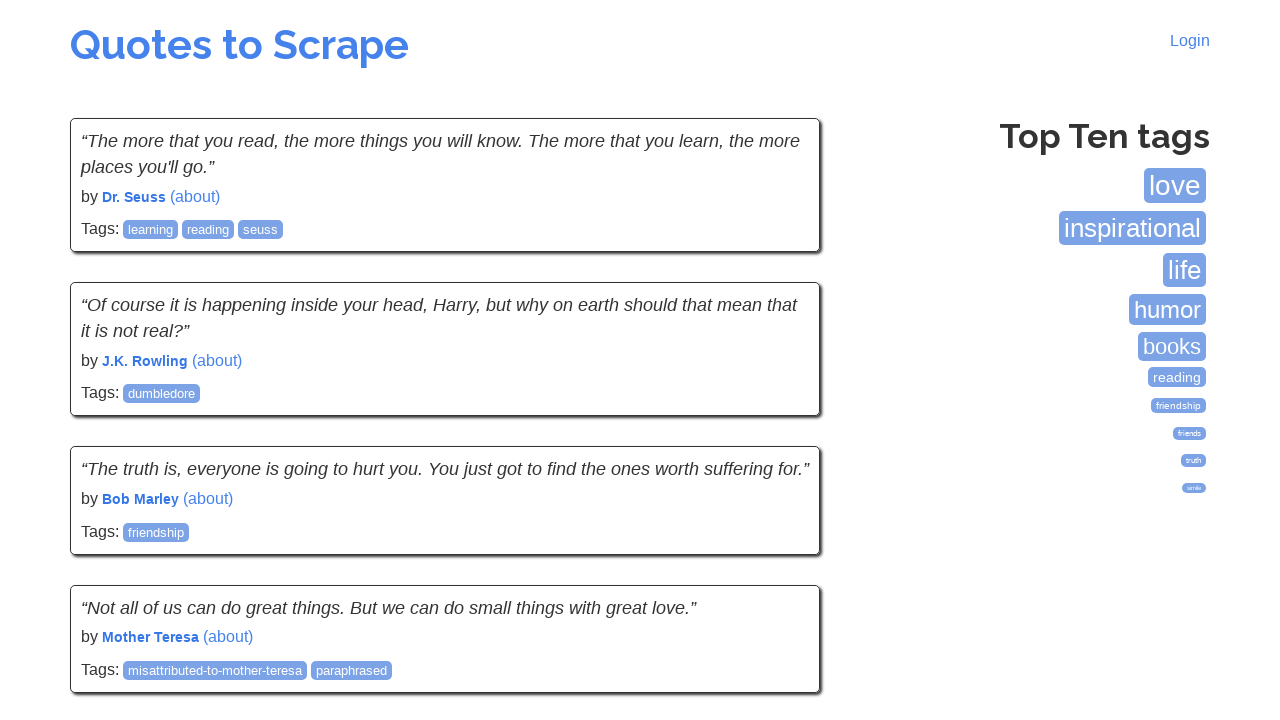

Clicked Next button to navigate to page 5 at (778, 542) on a:has-text('Next')
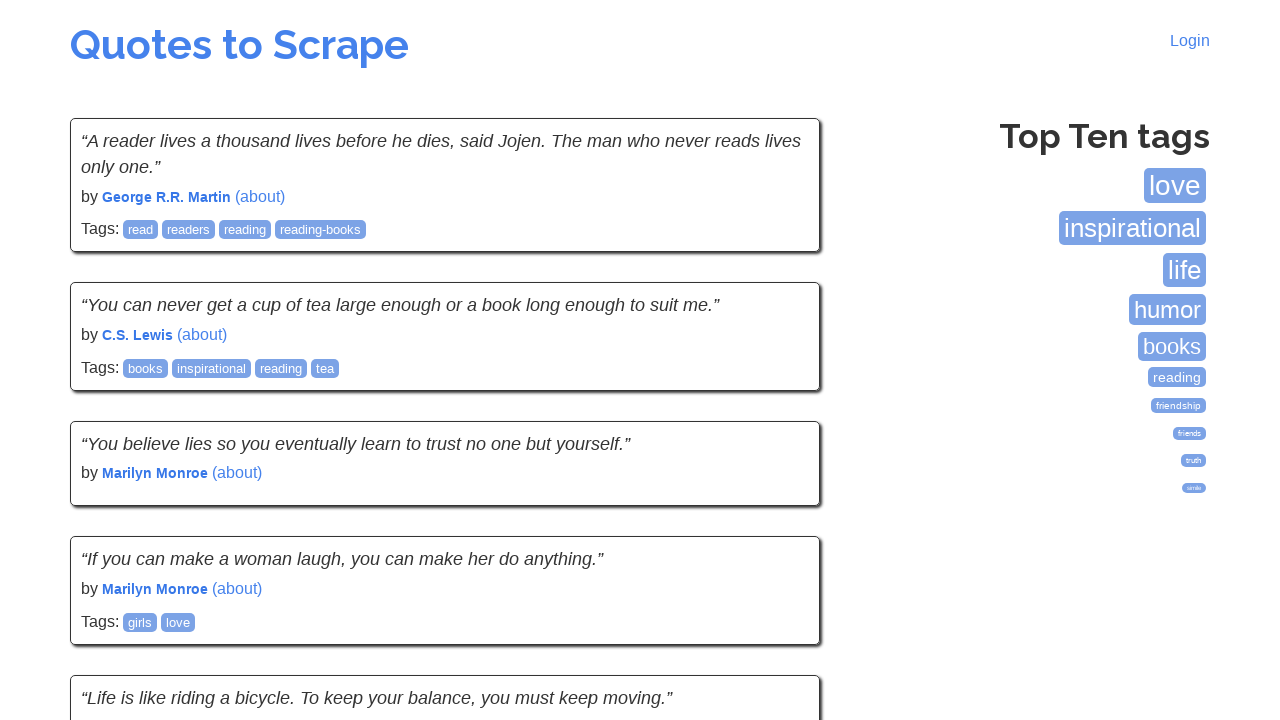

Waited for quotes to load on page 5
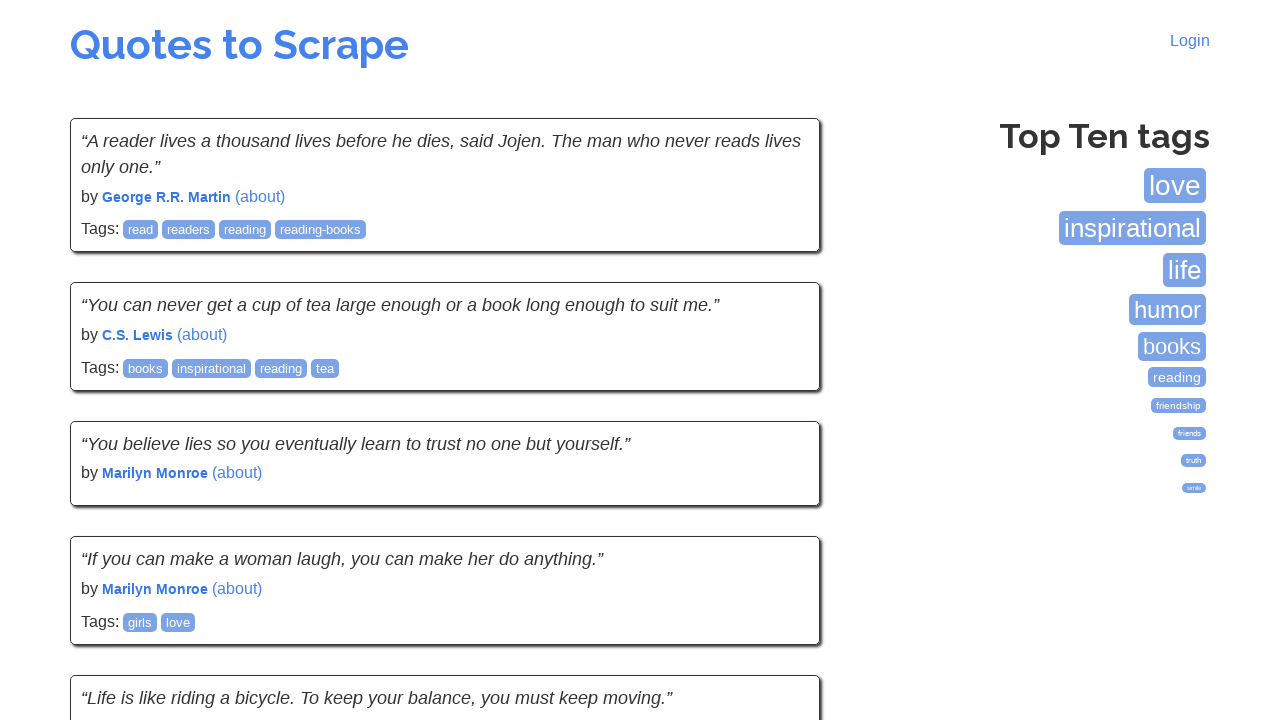

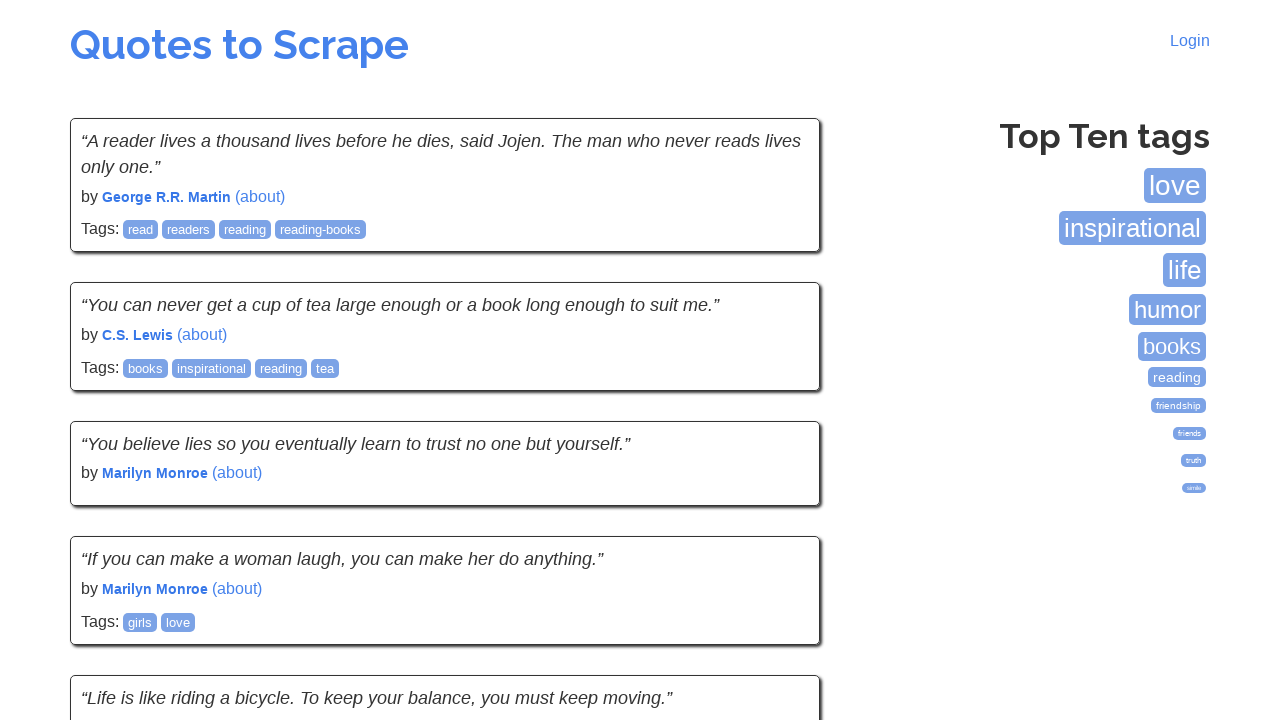